Tests drag and drop by offset functionality using coordinate positions

Starting URL: https://crossbrowsertesting.github.io/drag-and-drop

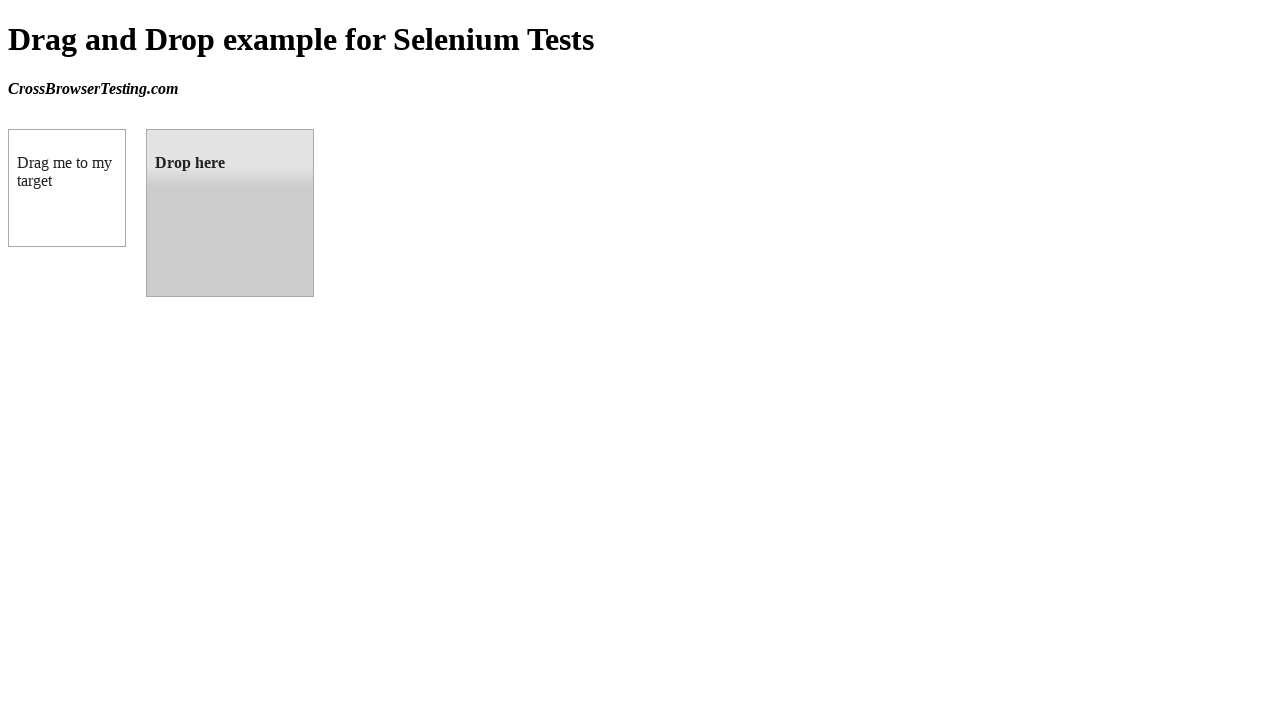

Located source element (box A) with ID 'draggable'
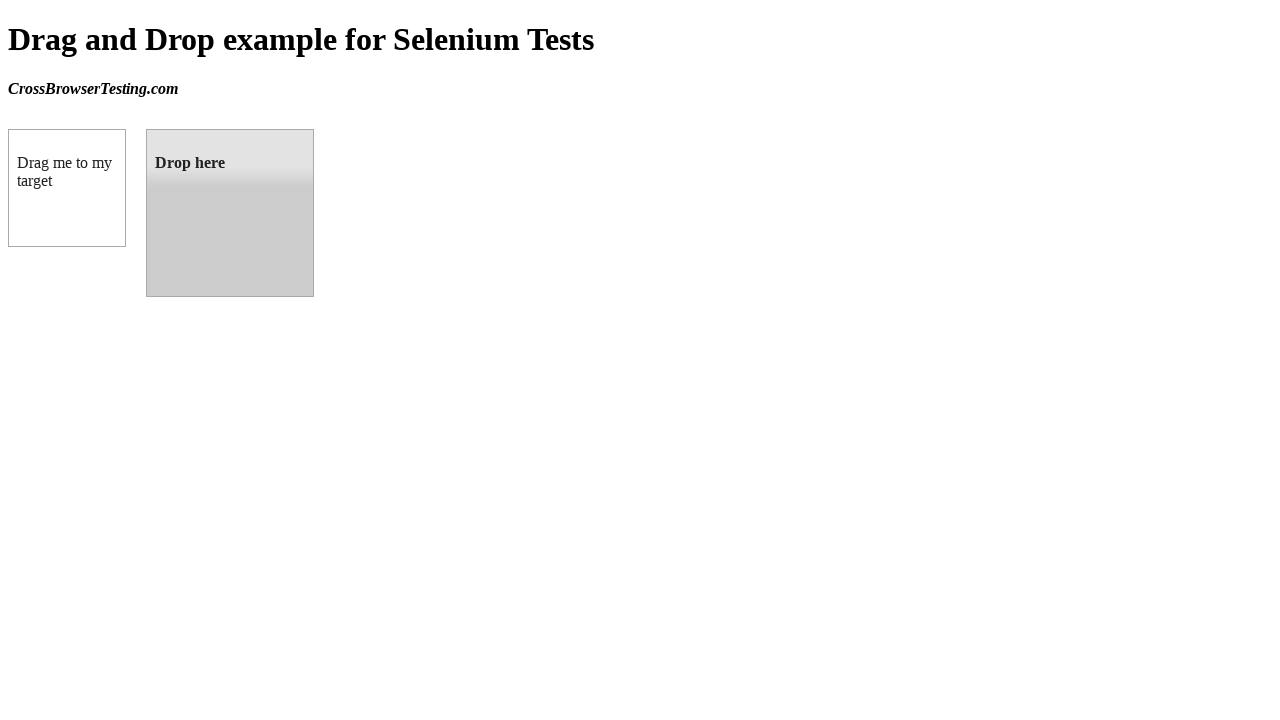

Located target element (box B) with ID 'droppable'
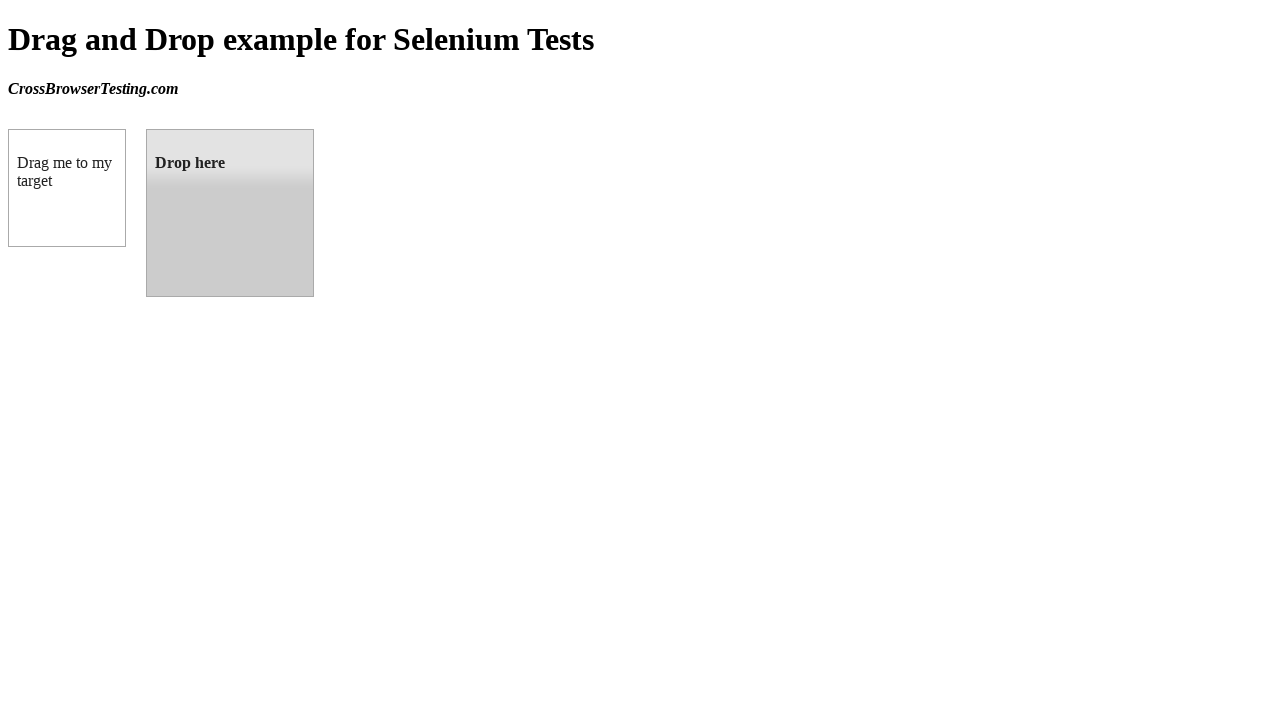

Retrieved target element bounding box coordinates
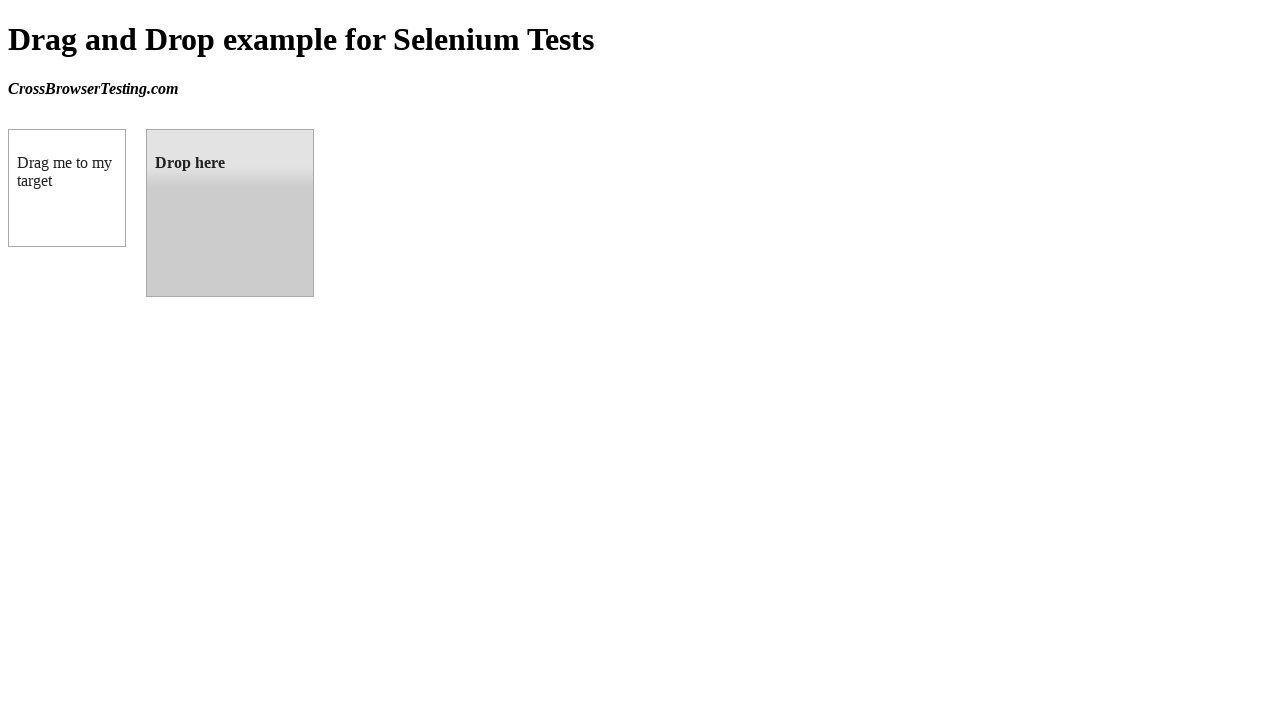

Performed drag and drop from source element to target element at (230, 213)
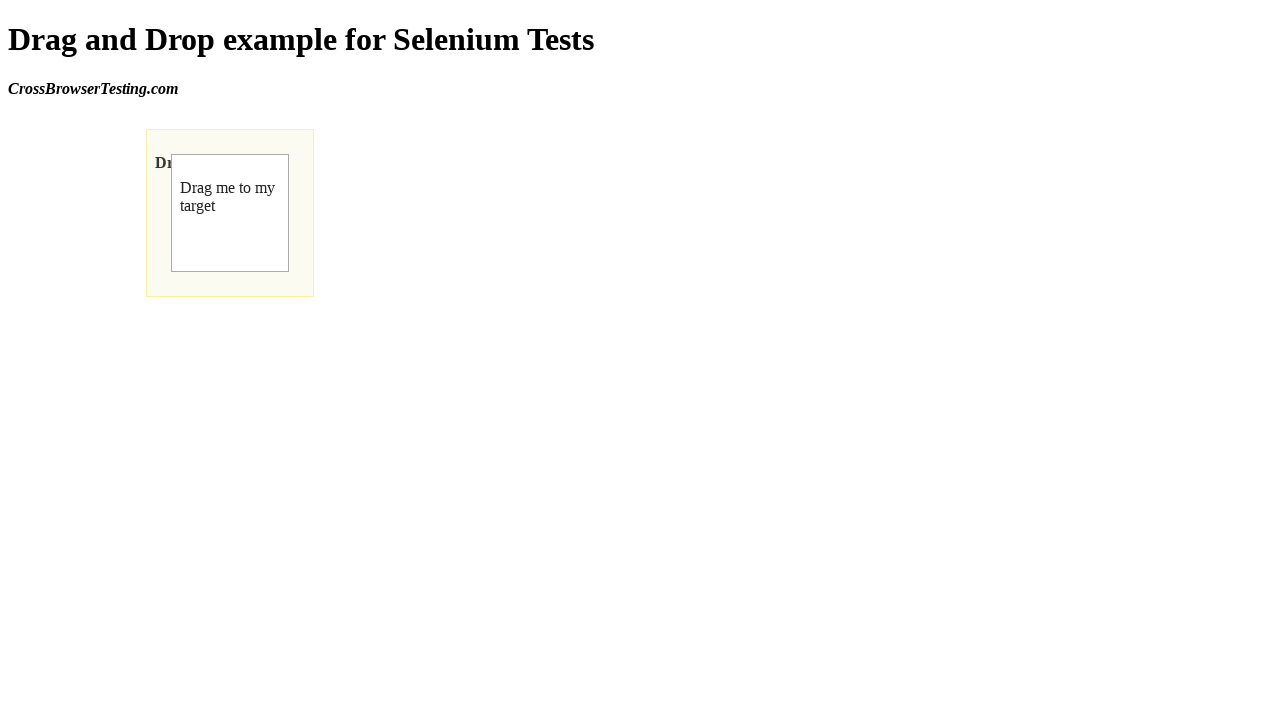

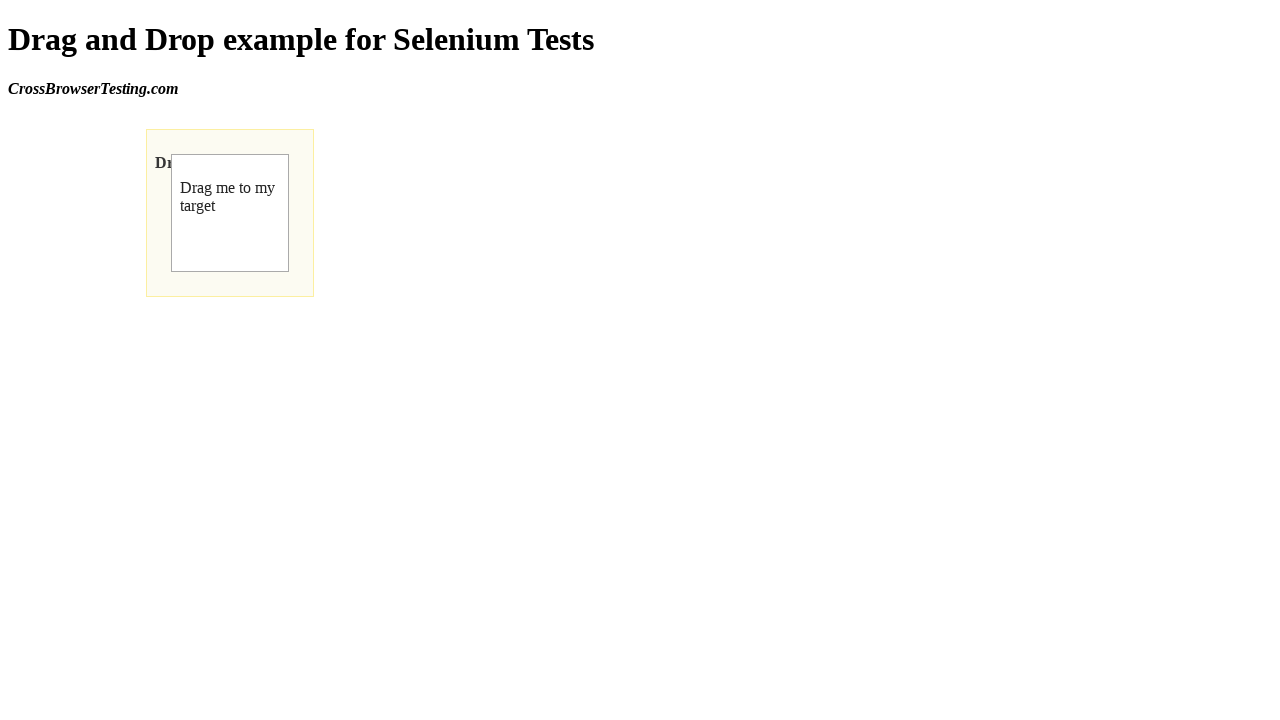